Tests window handling by clicking on Help and Privacy links on Google signup page, then switching between the opened windows

Starting URL: http://accounts.google.com/signup

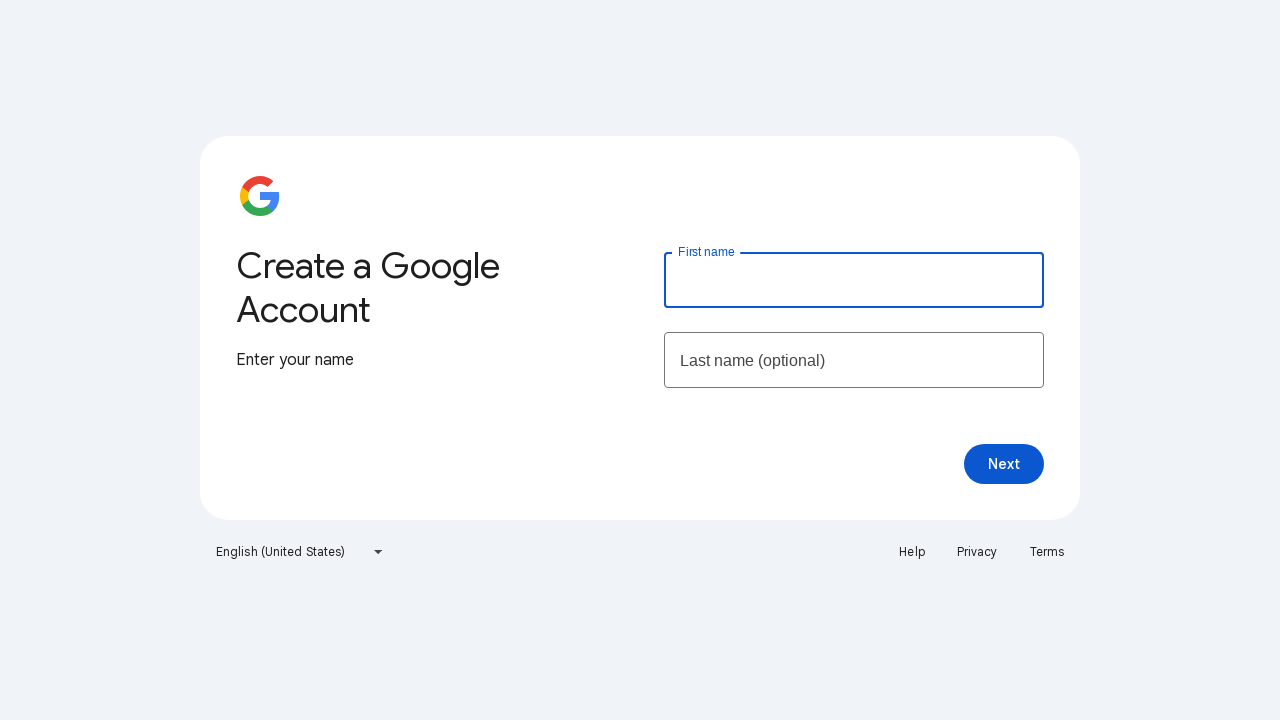

Clicked Help link to open new window at (912, 552) on xpath=//a[text() = 'Help']
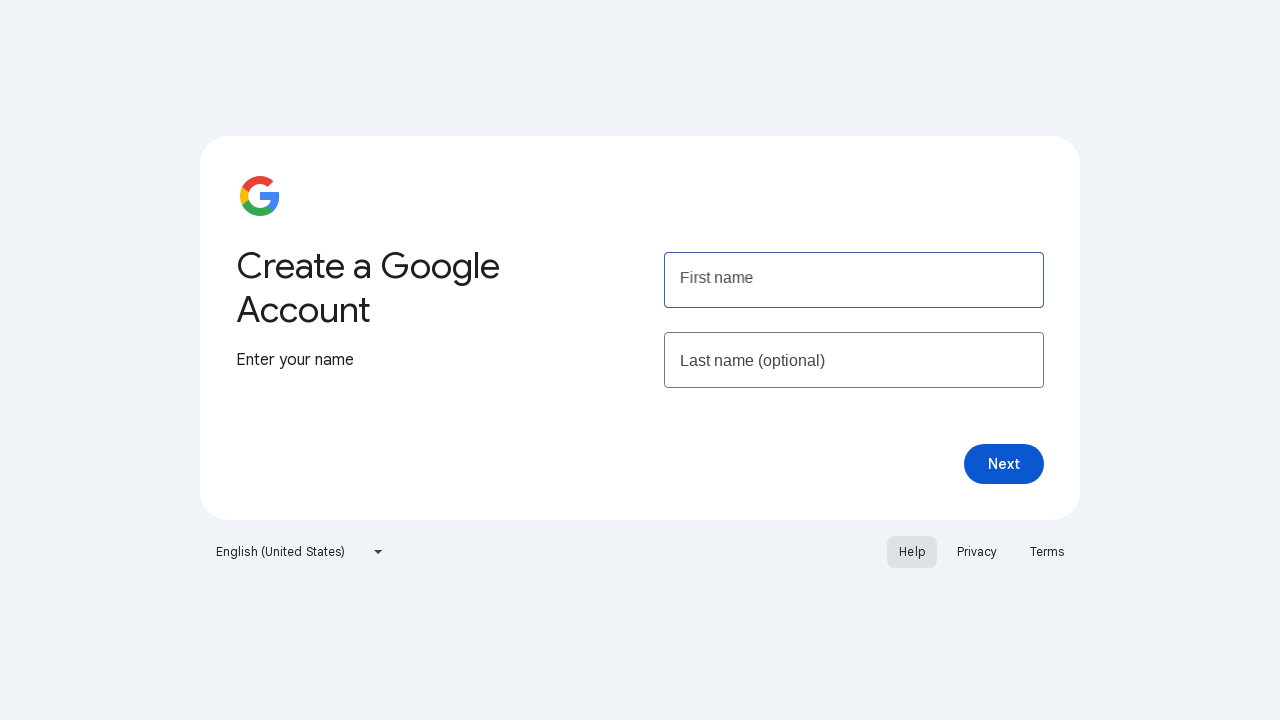

Clicked Privacy link to open another new window at (977, 552) on xpath=//a[text() = 'Privacy']
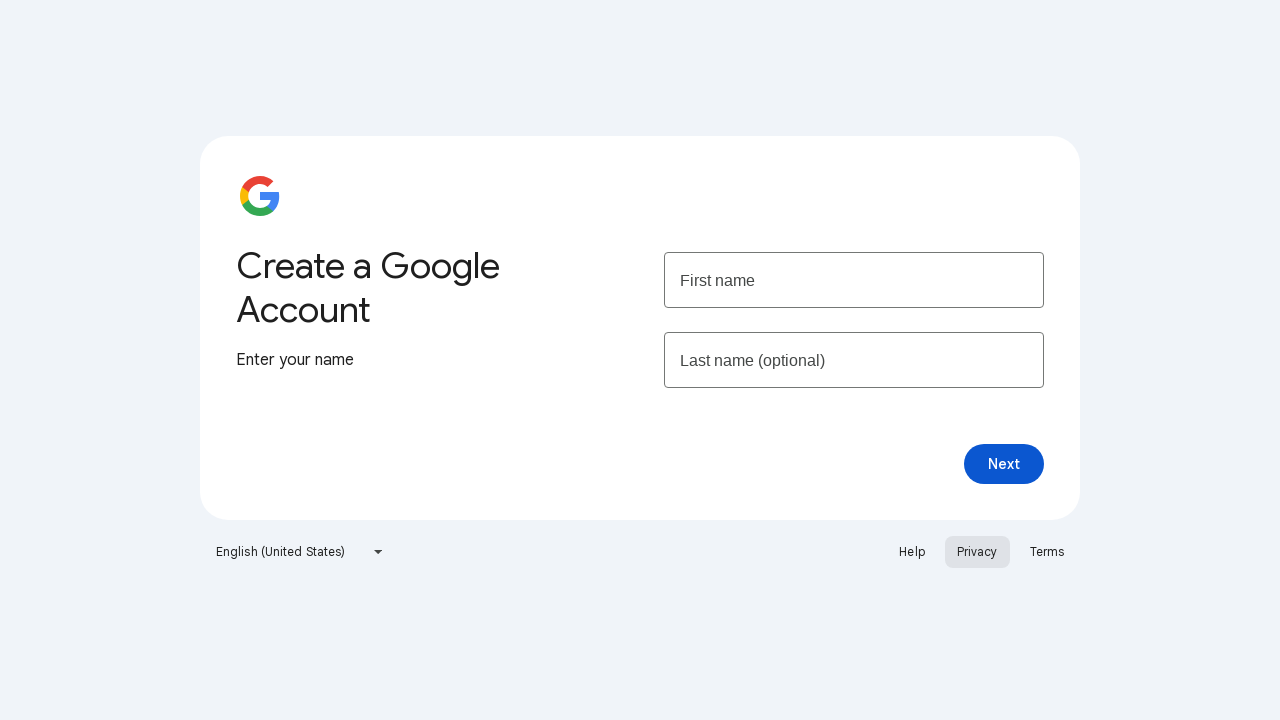

Retrieved all open pages from context
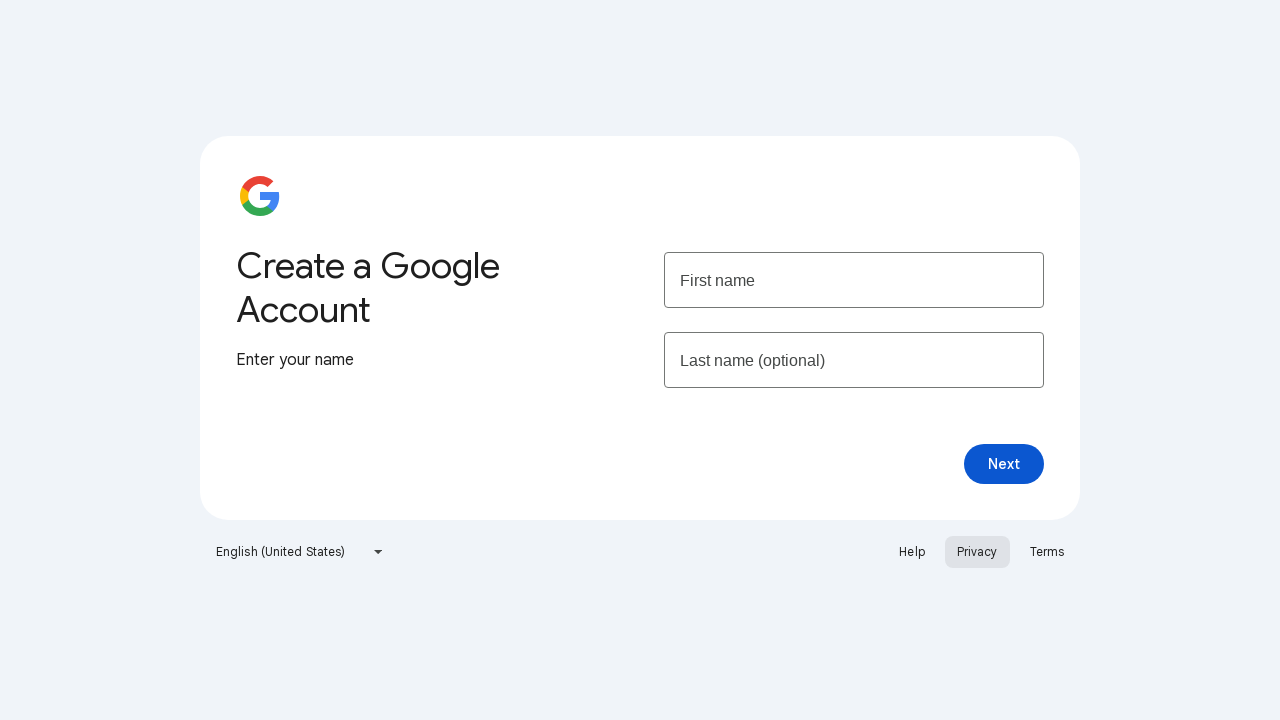

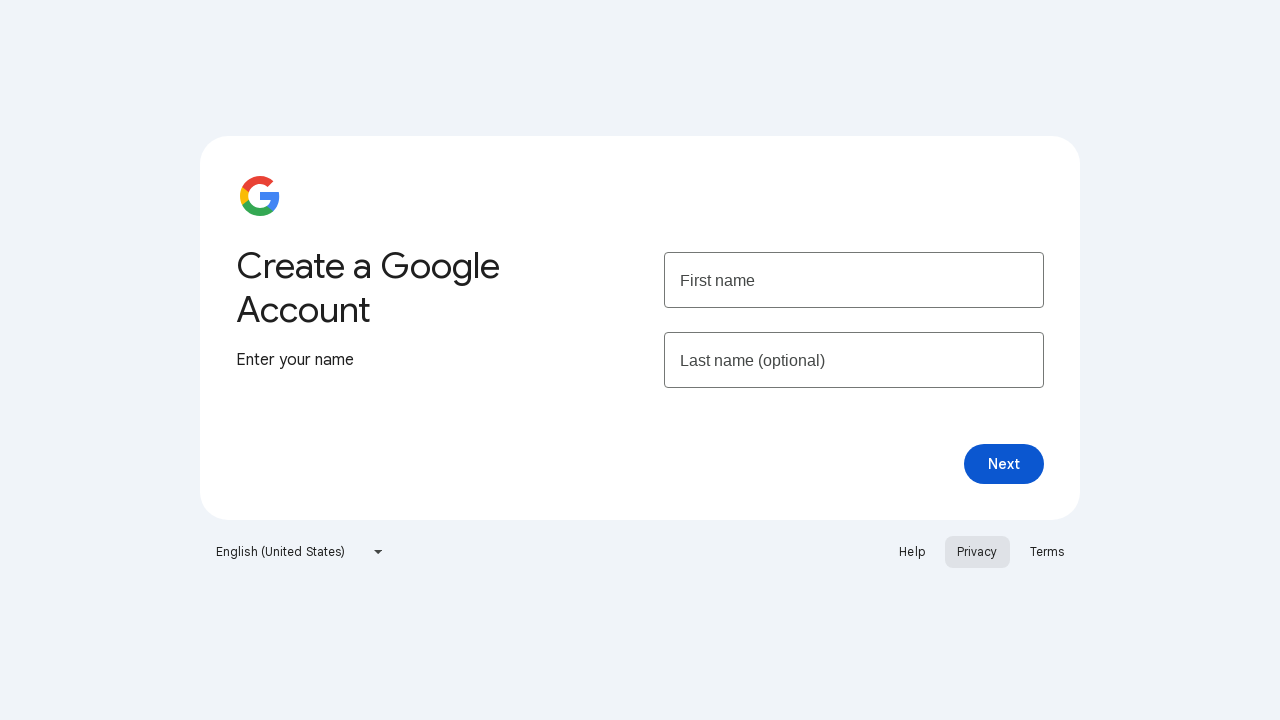